Tests drag and drop by offset functionality by dragging an element to specific coordinates

Starting URL: https://crossbrowsertesting.github.io/drag-and-drop

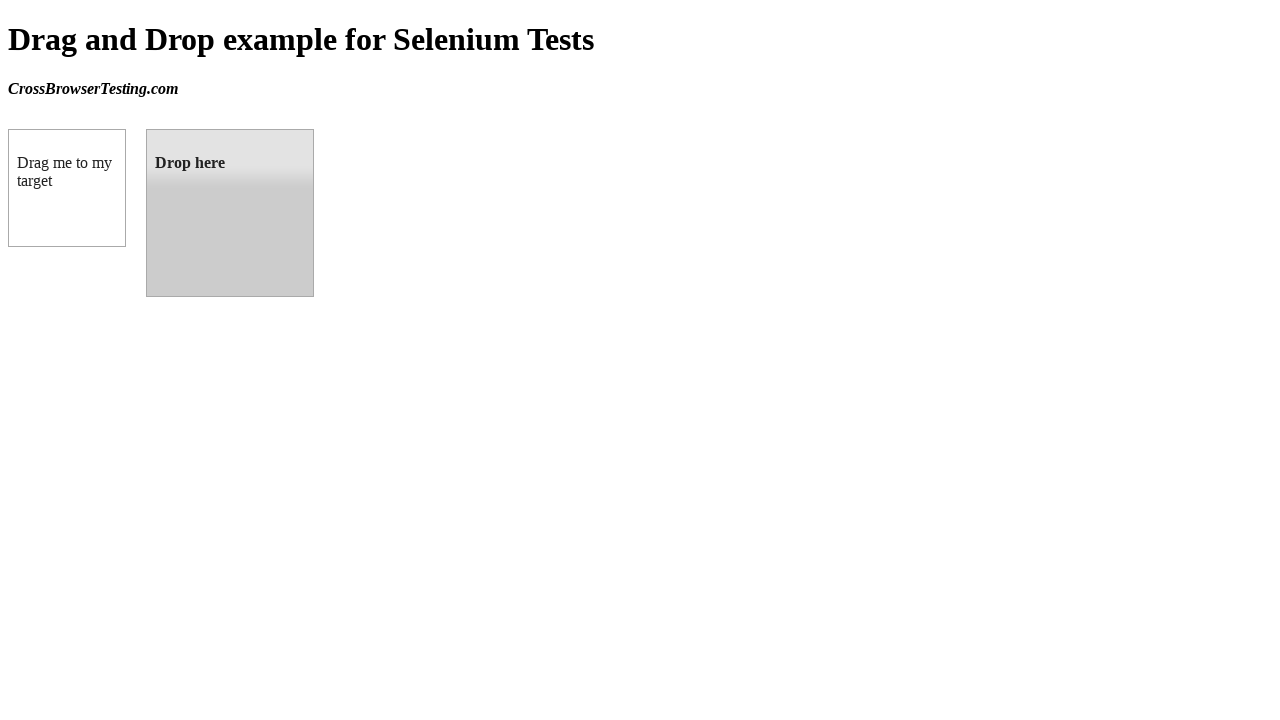

Waited for draggable element to be visible
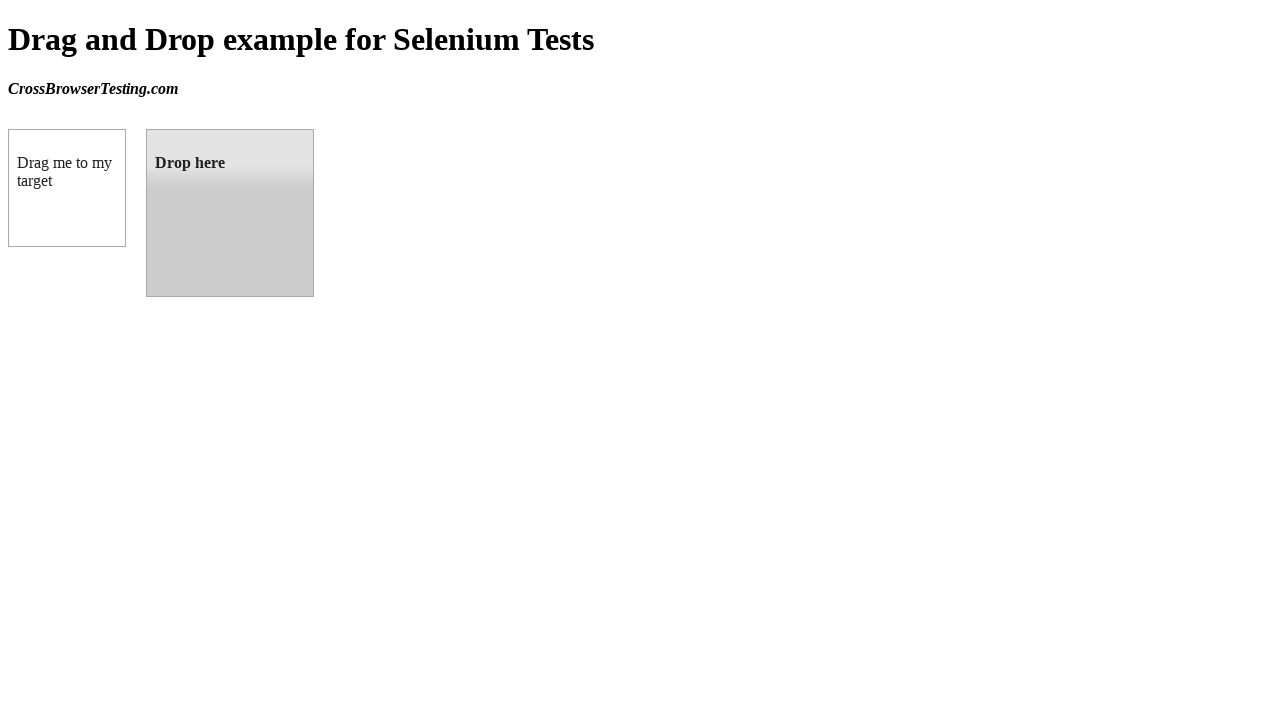

Waited for droppable element to be visible
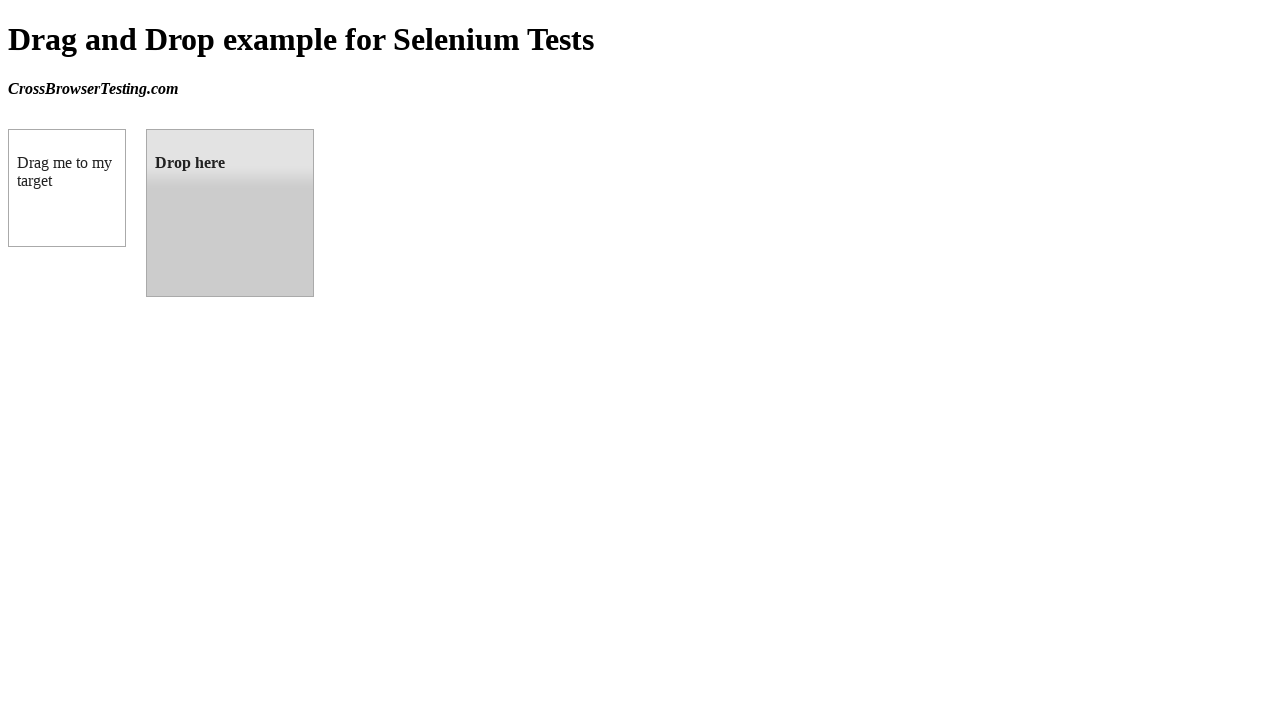

Retrieved bounding box of draggable element
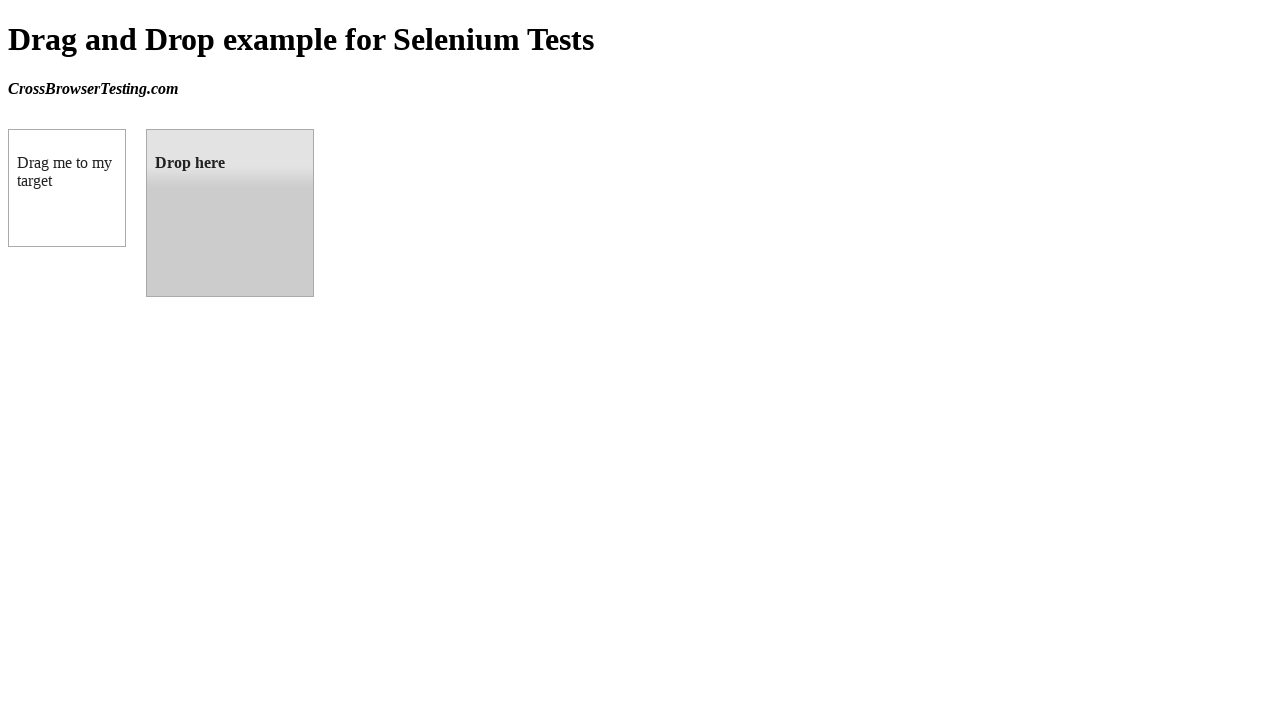

Retrieved bounding box of droppable element
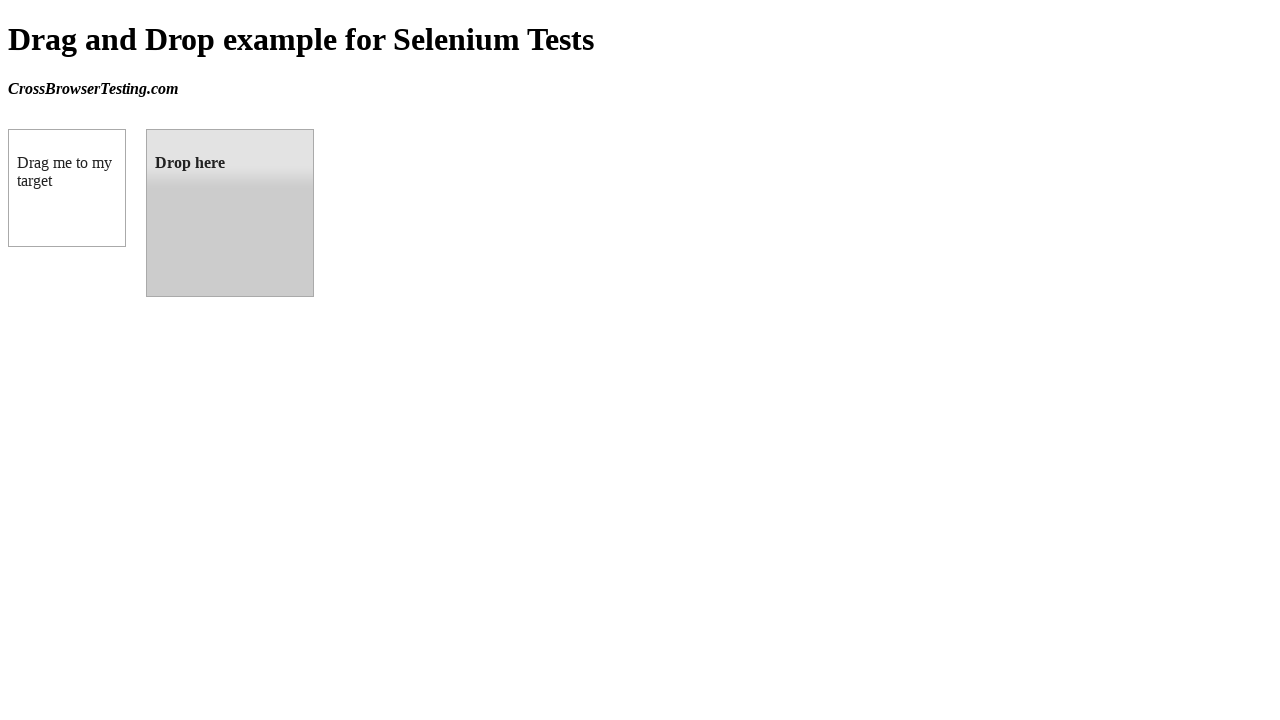

Moved mouse to center of draggable element at (67, 188)
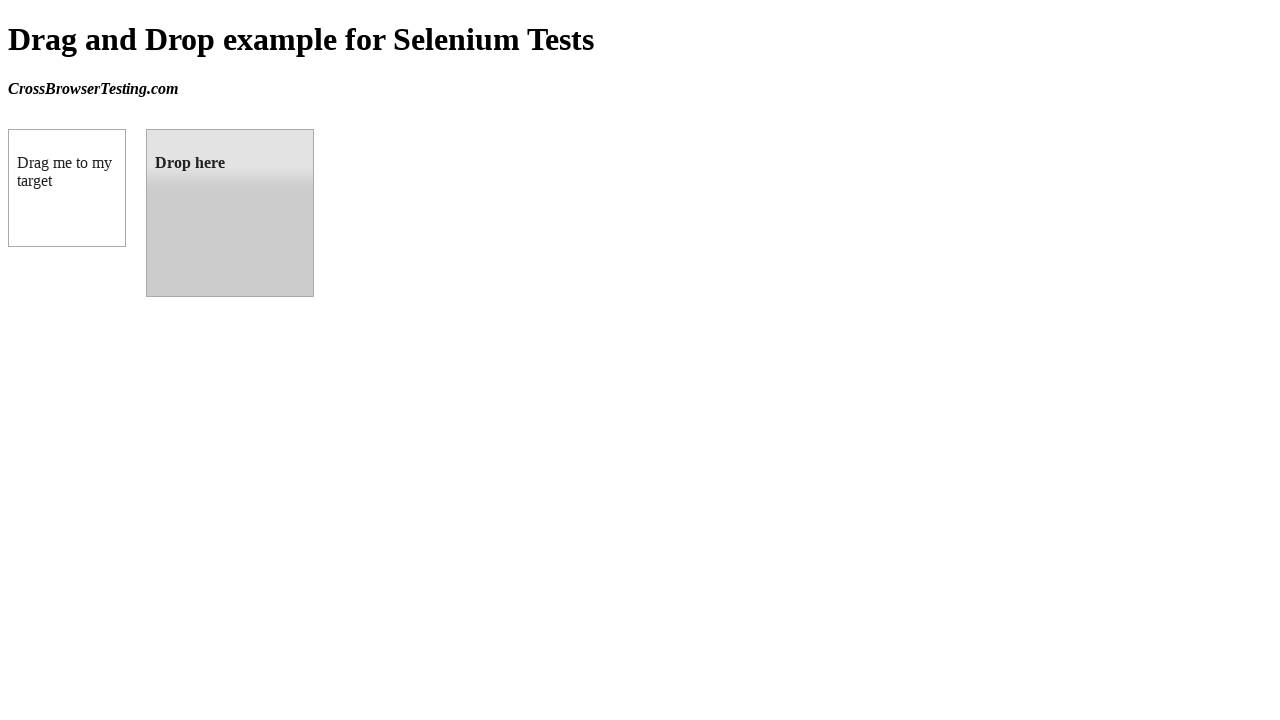

Pressed mouse button down on draggable element at (67, 188)
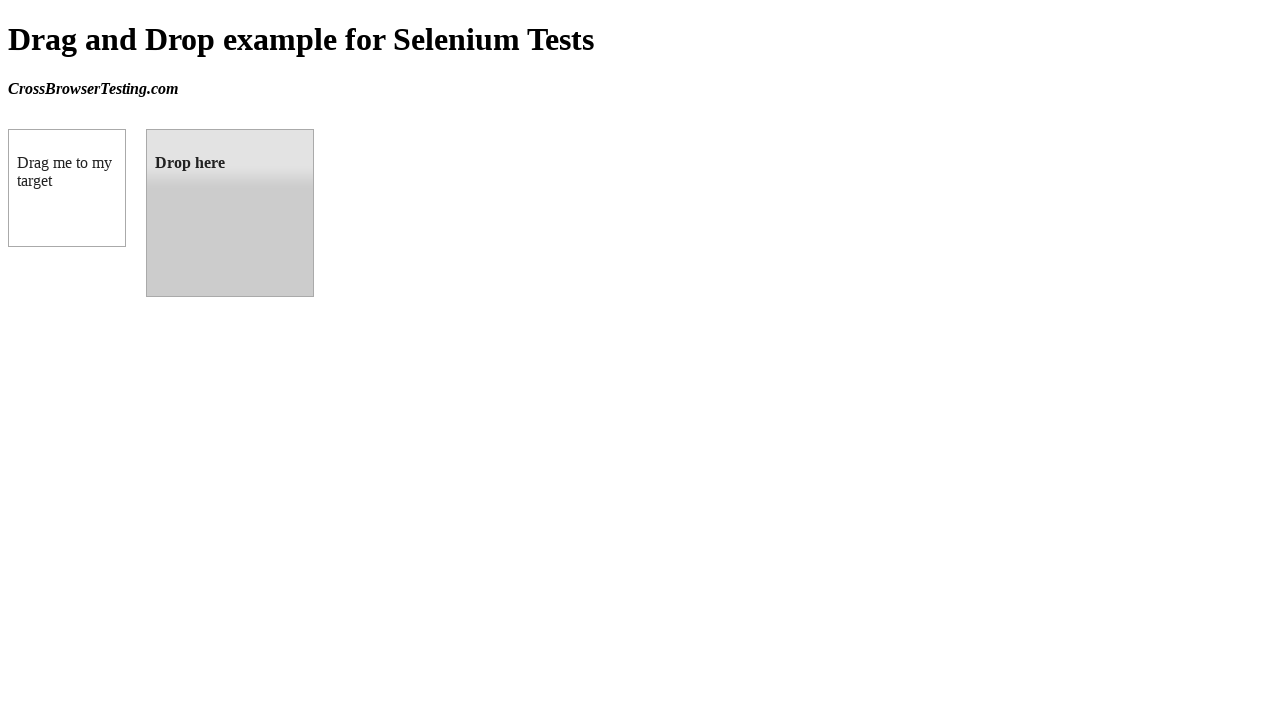

Dragged element to center of droppable target at (230, 213)
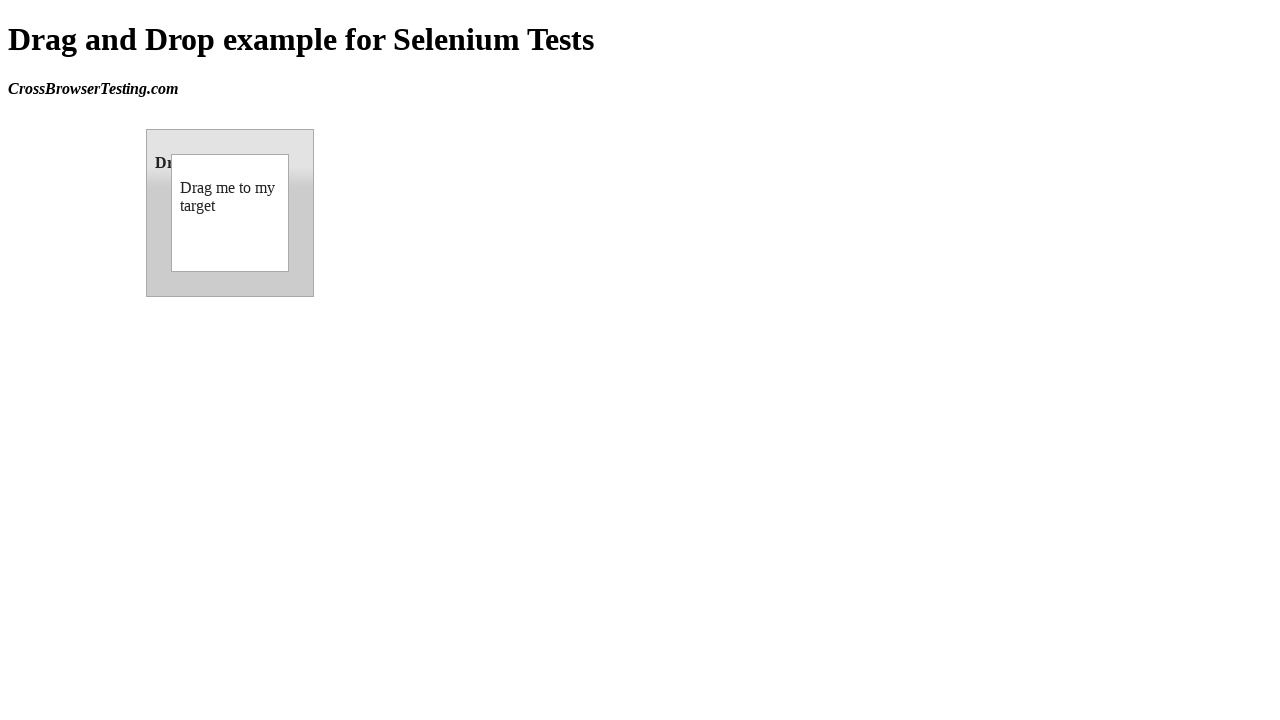

Released mouse button to complete drag and drop at (230, 213)
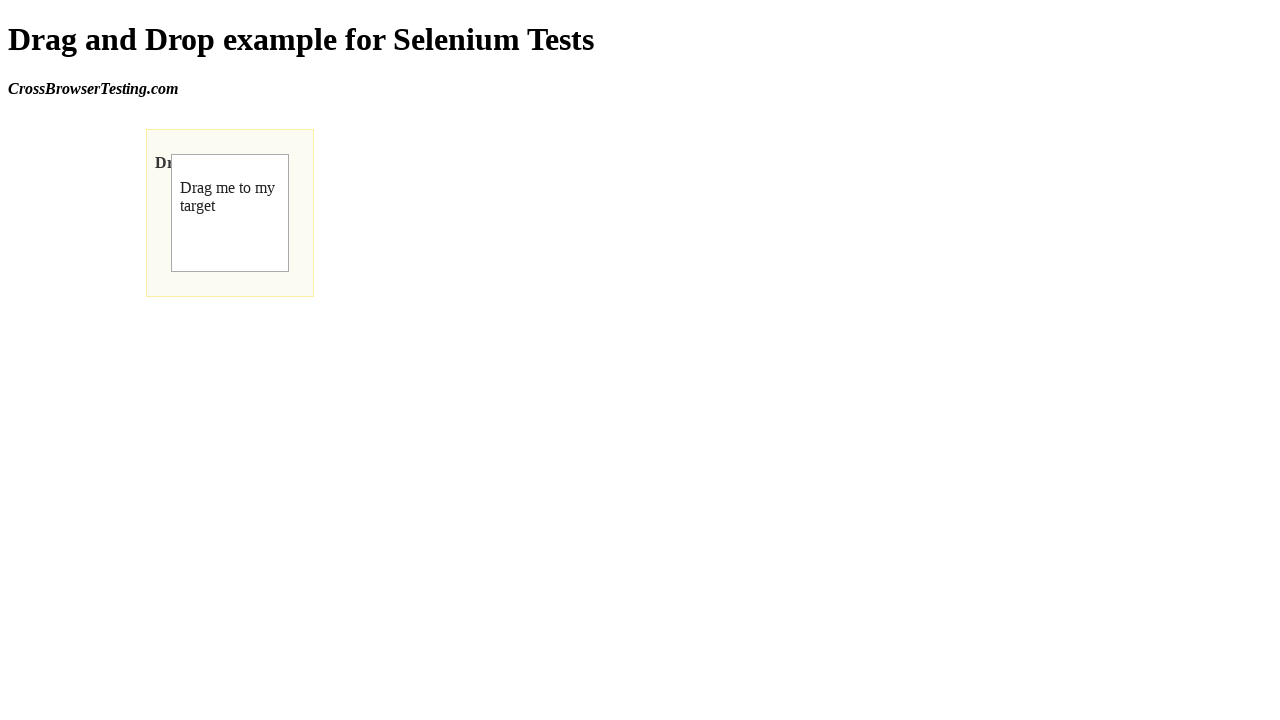

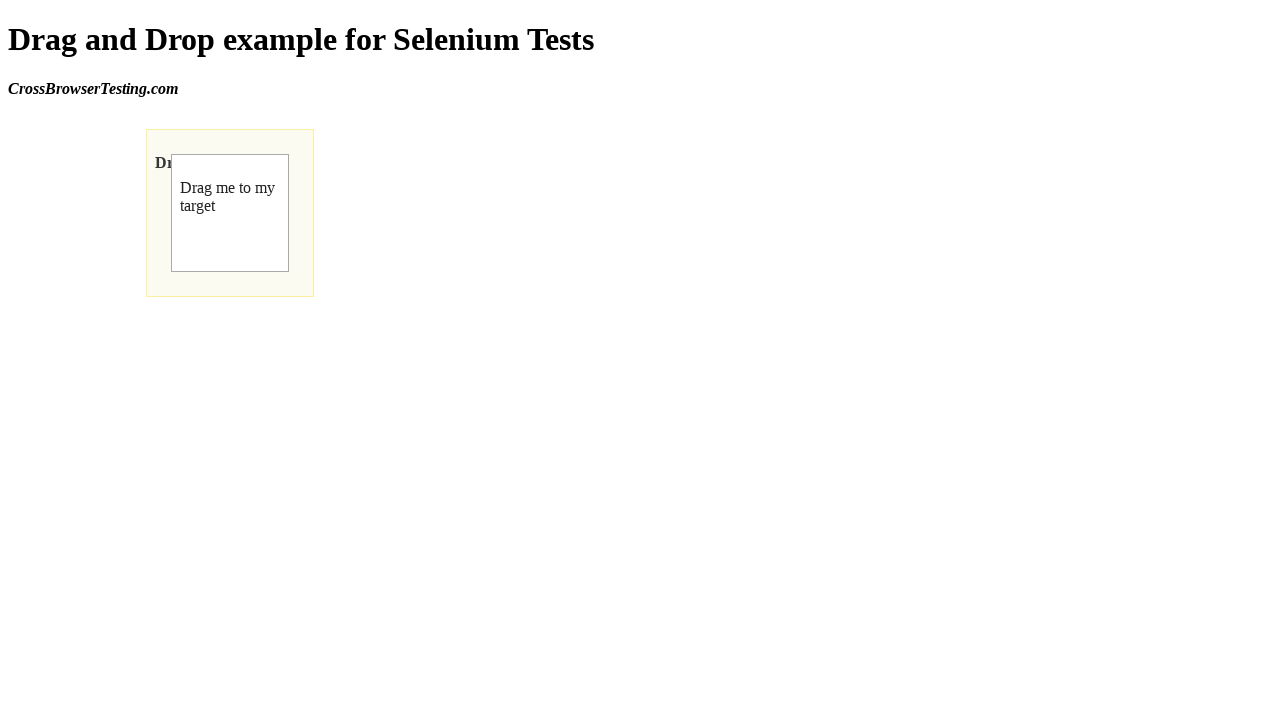